Tests checking a specific checkbox by its label on the checkboxes page

Starting URL: https://the-internet.herokuapp.com/checkboxes

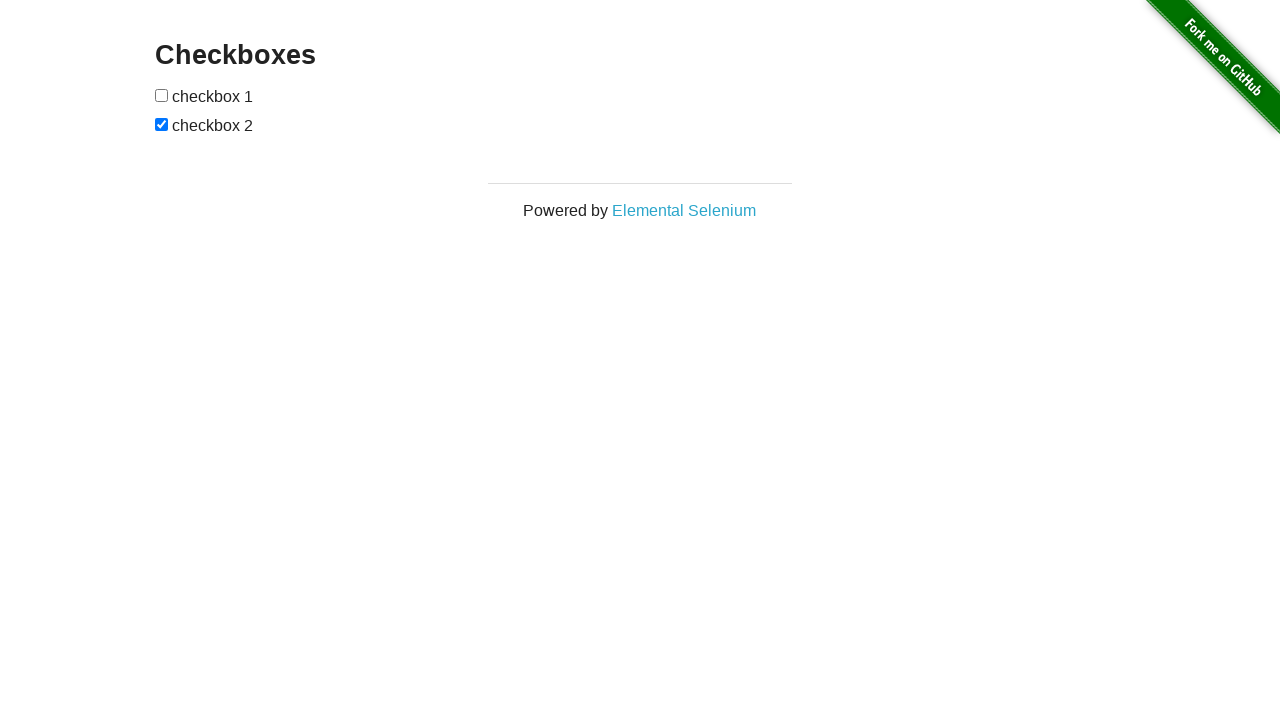

Navigated to checkboxes page
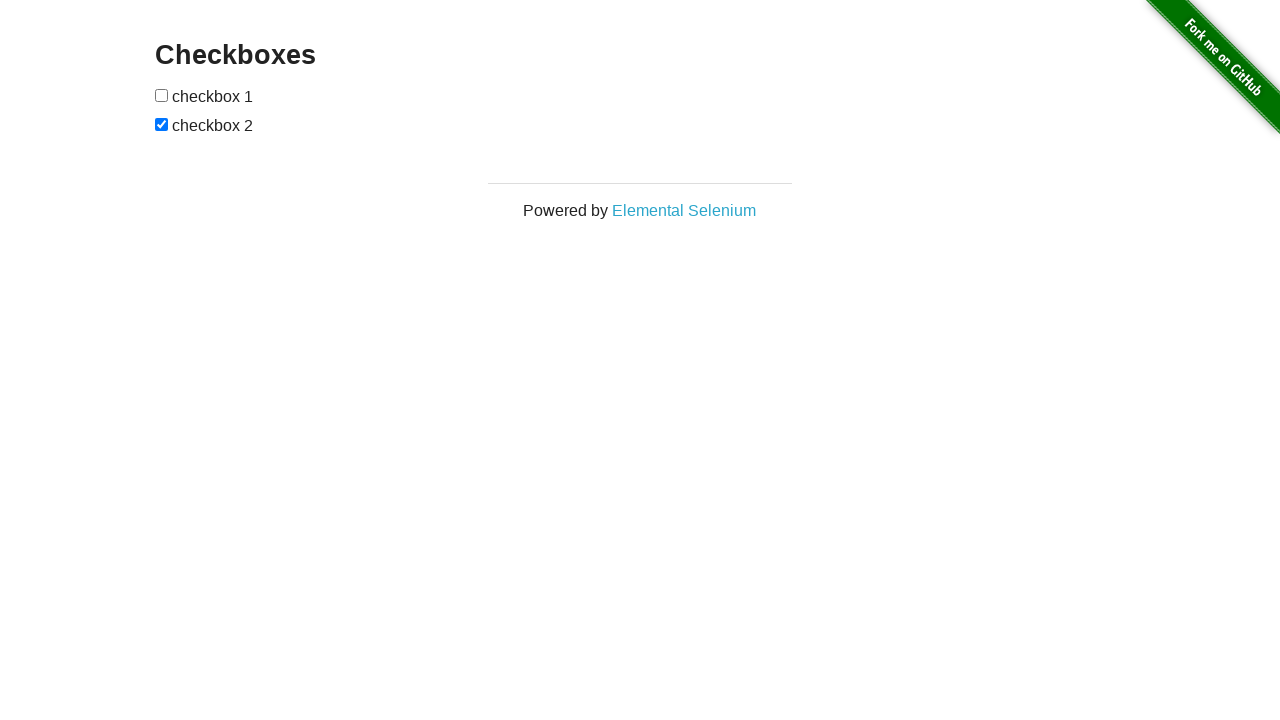

Checked the first checkbox by label at (162, 95) on input[type='checkbox']:first-of-type
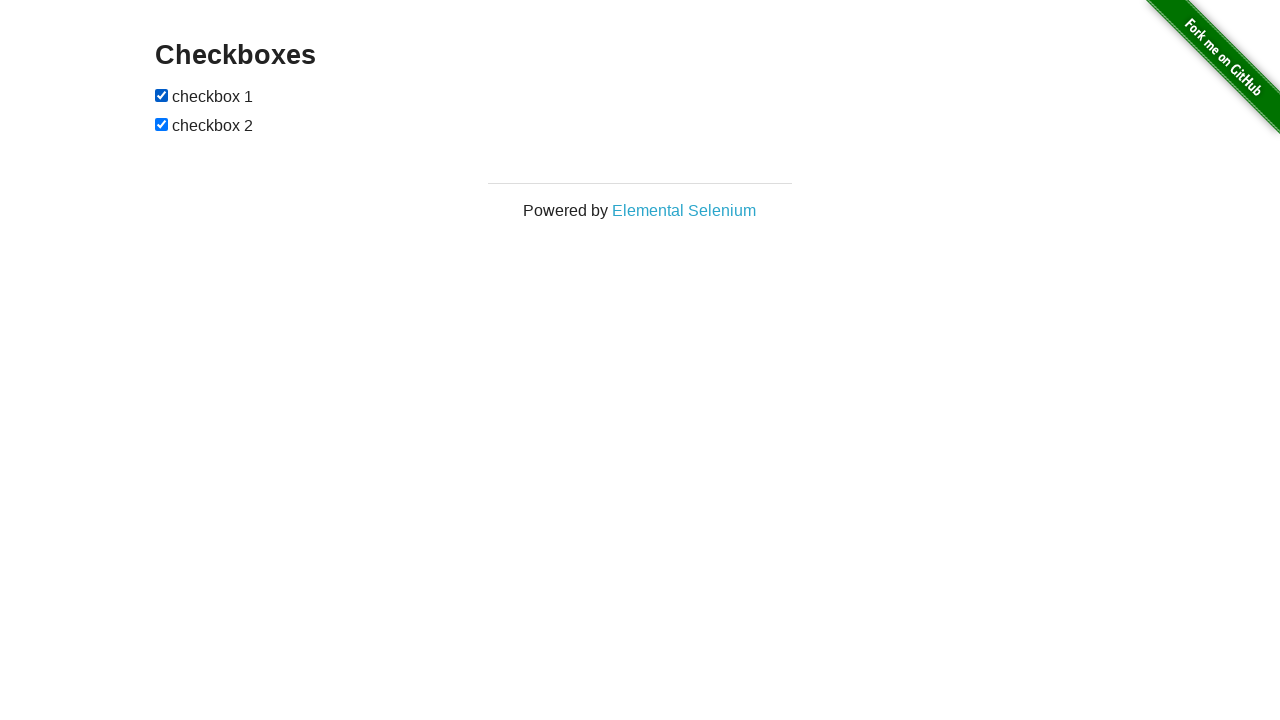

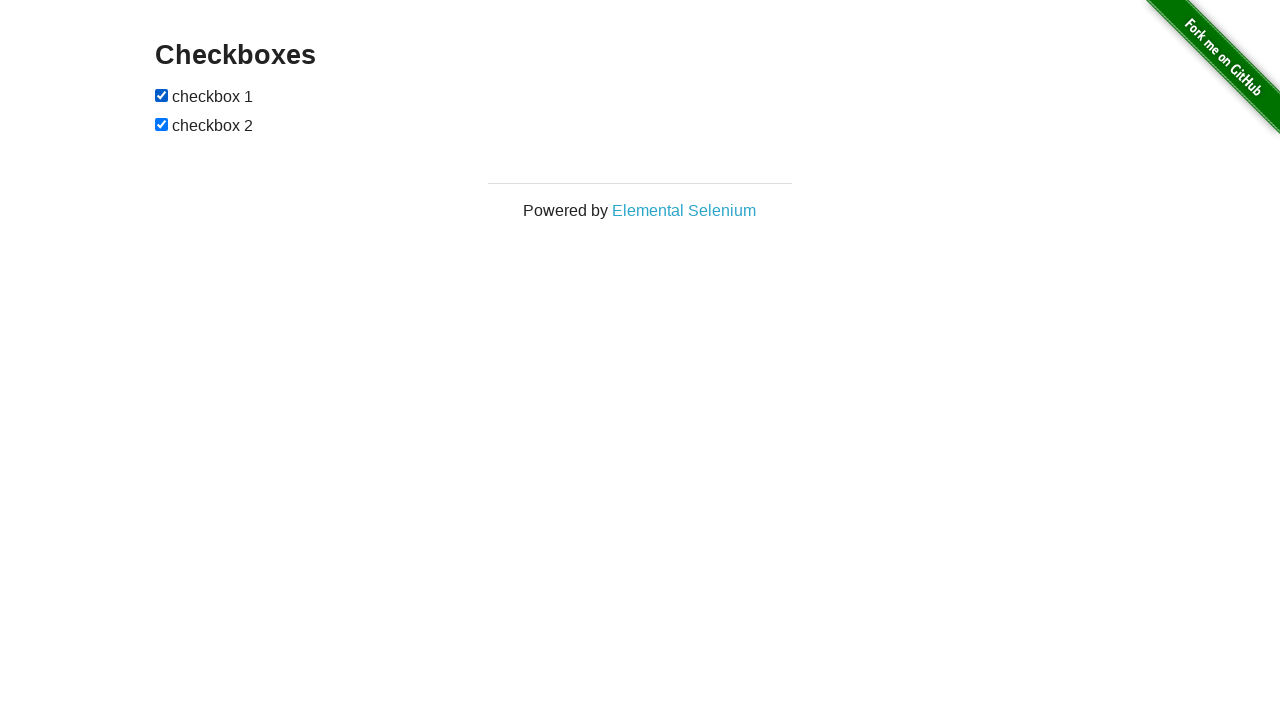